Navigates to the Time and Date world clock page and verifies that the world clock table is loaded and contains rows of data.

Starting URL: https://www.timeanddate.com/worldclock/

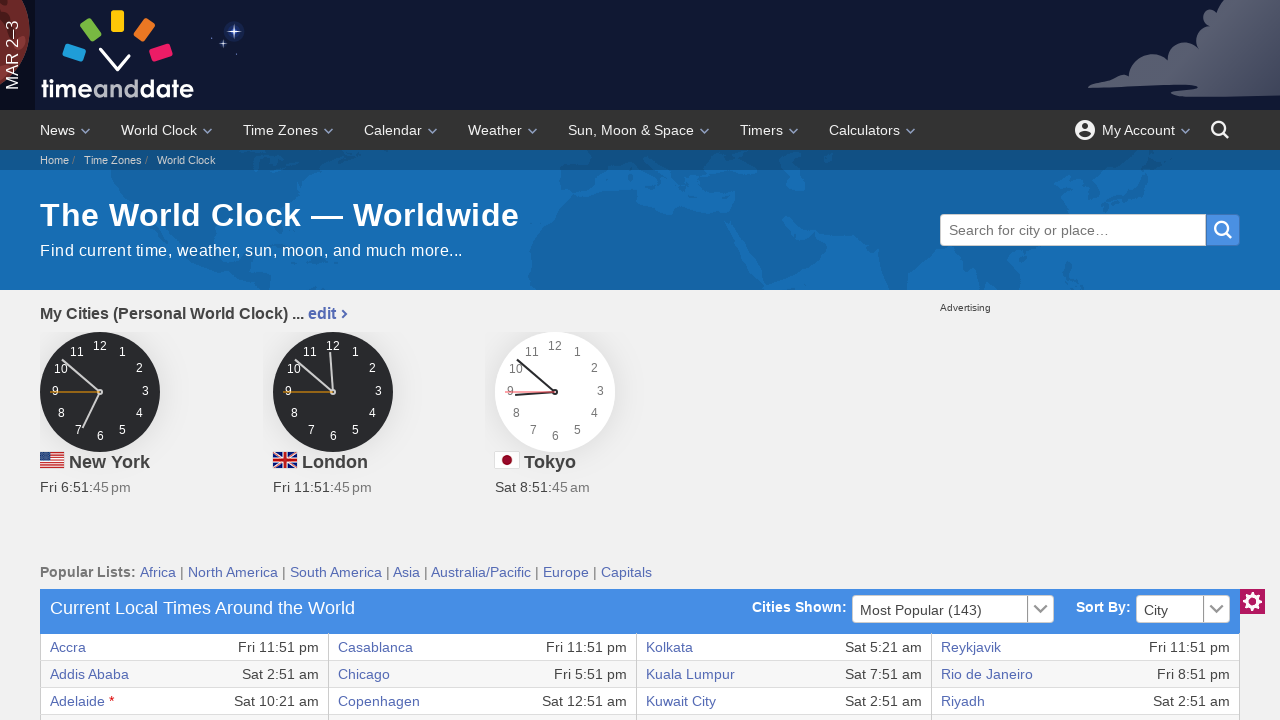

Waited for page to fully load (networkidle)
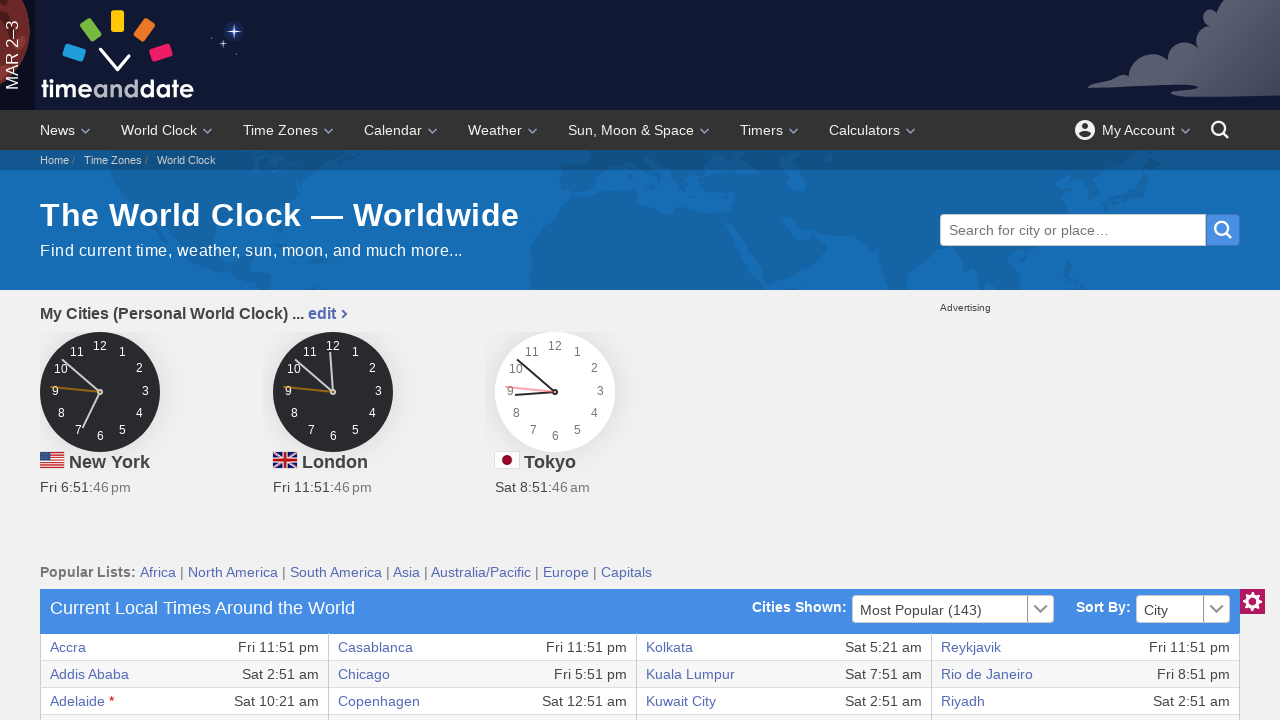

World clock table selector found
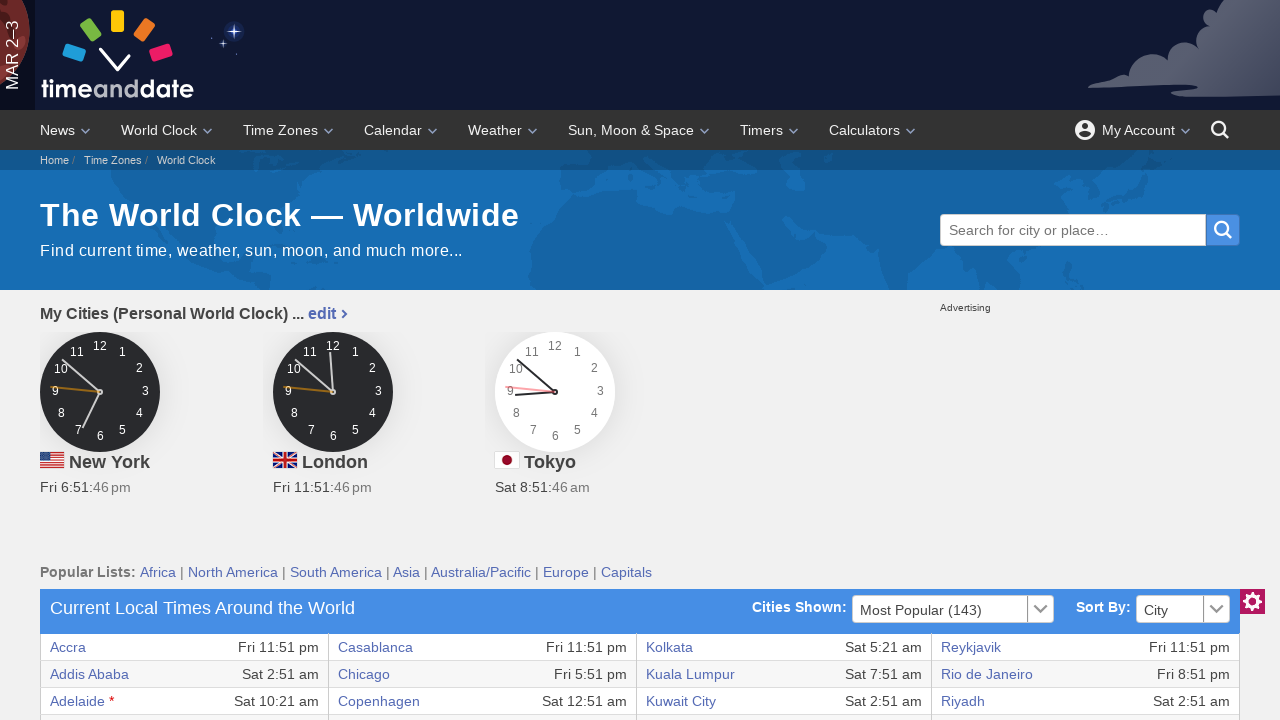

First table row is visible
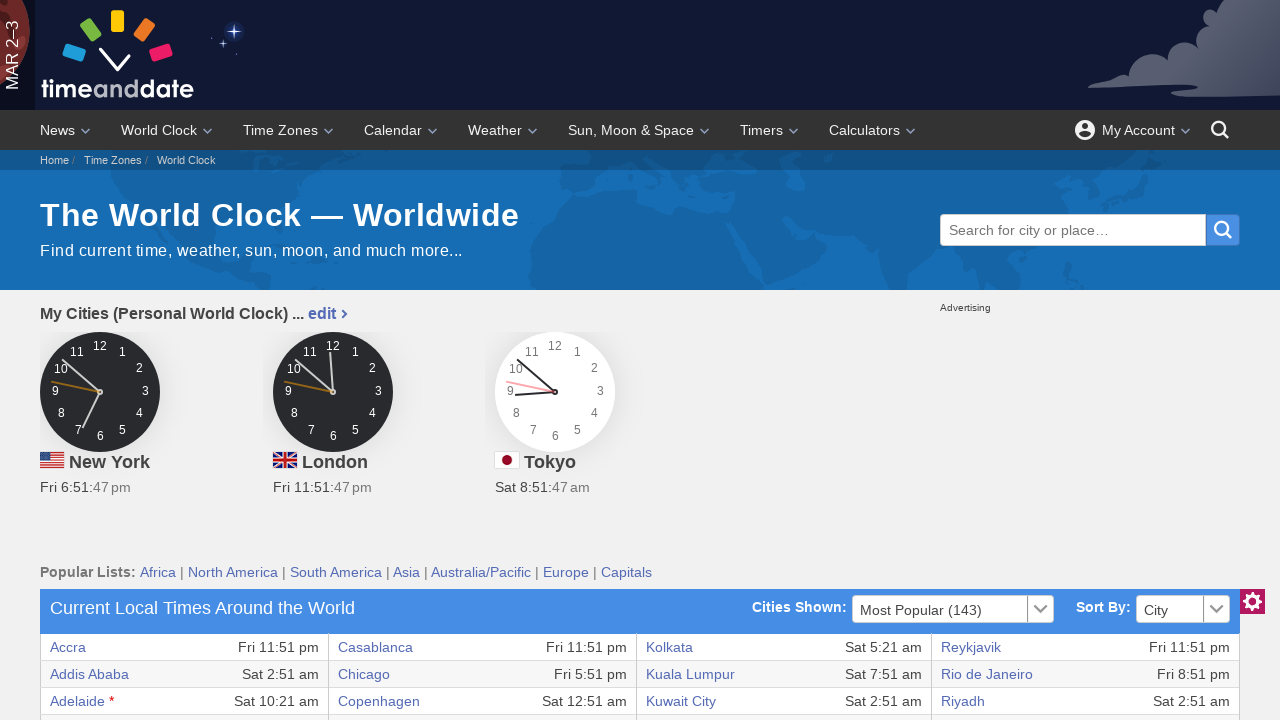

Verified table contains world clock data rows
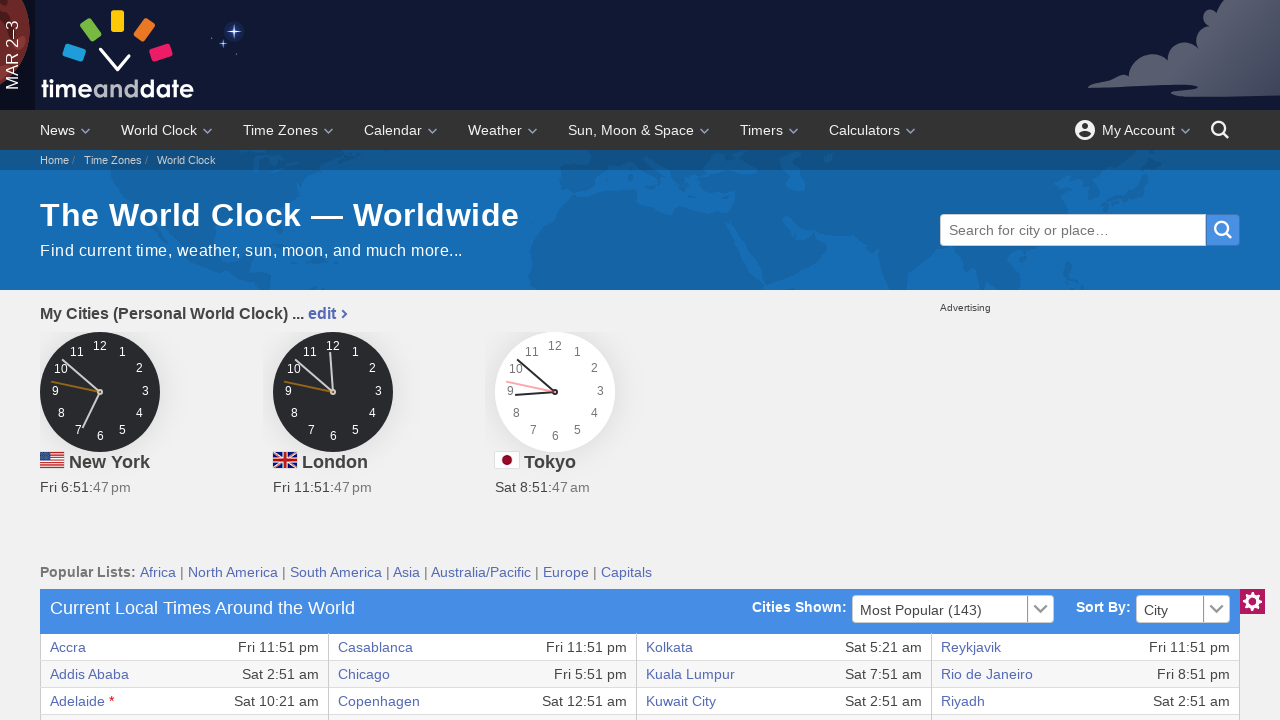

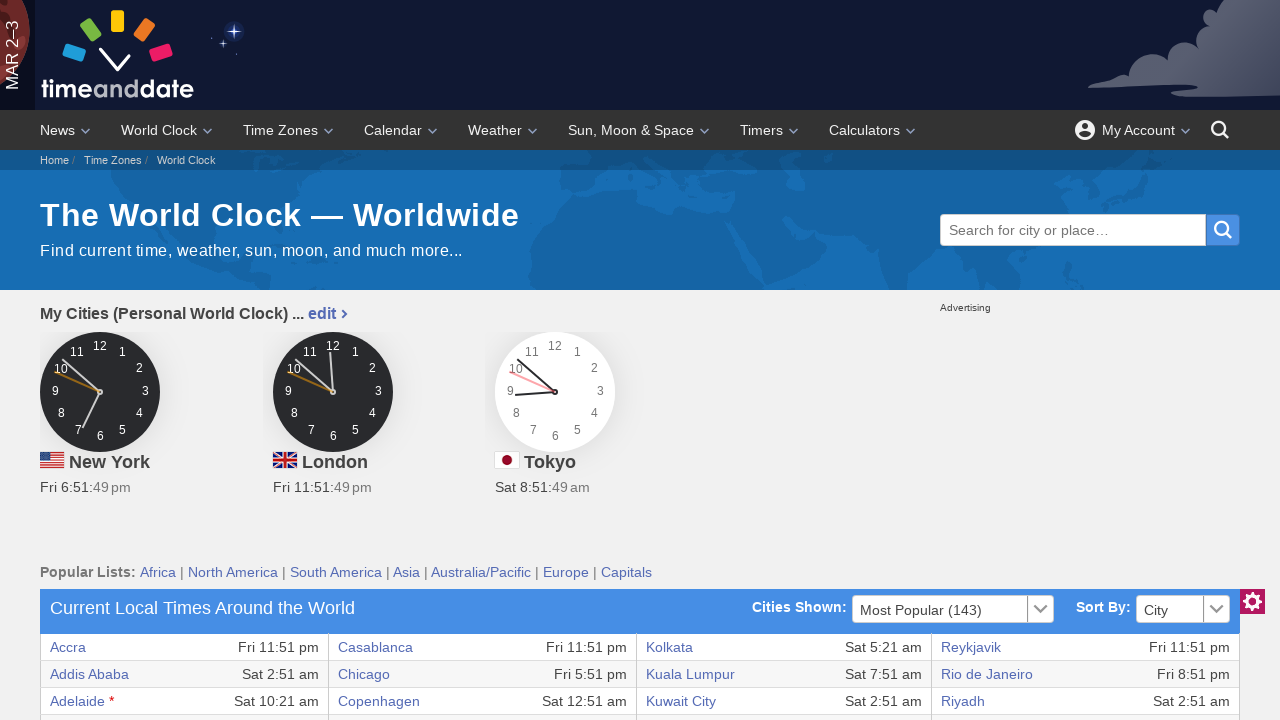